Navigates to dawn.com news website and checks if the text "fathima" exists on the page, taking a screenshot if the text is not found.

Starting URL: https://www.dawn.com/

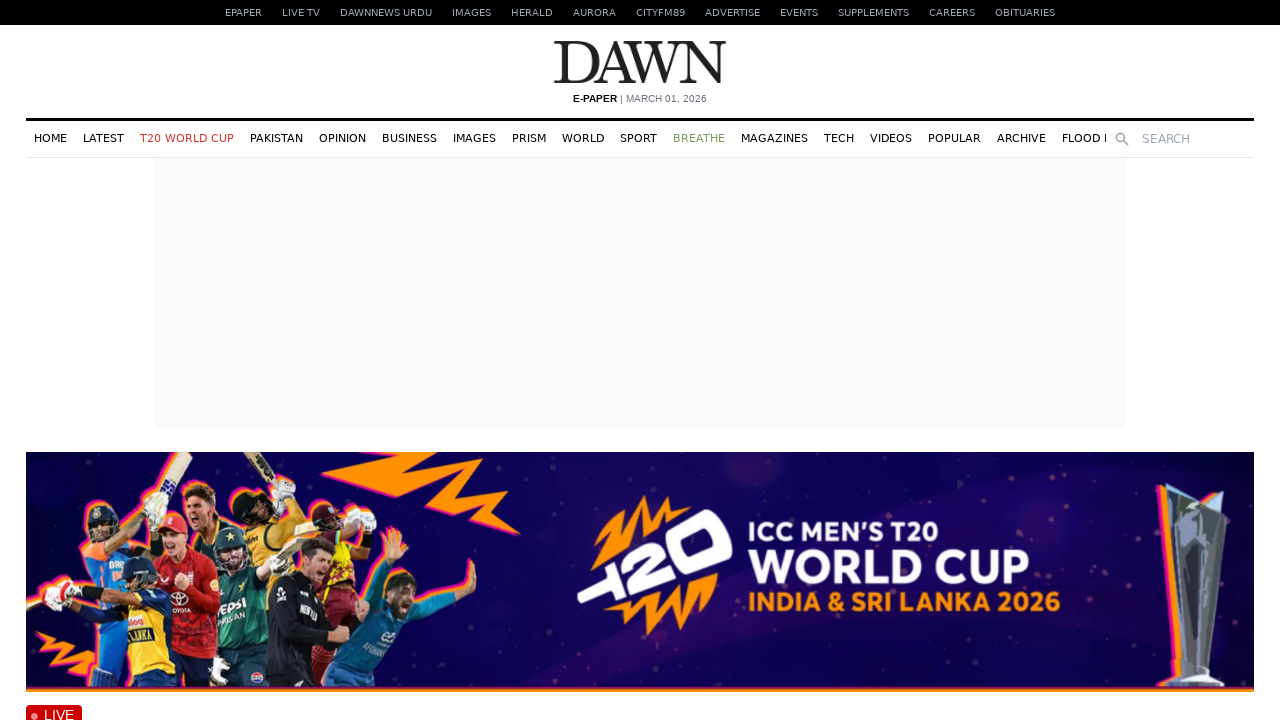

Navigated to https://www.dawn.com/
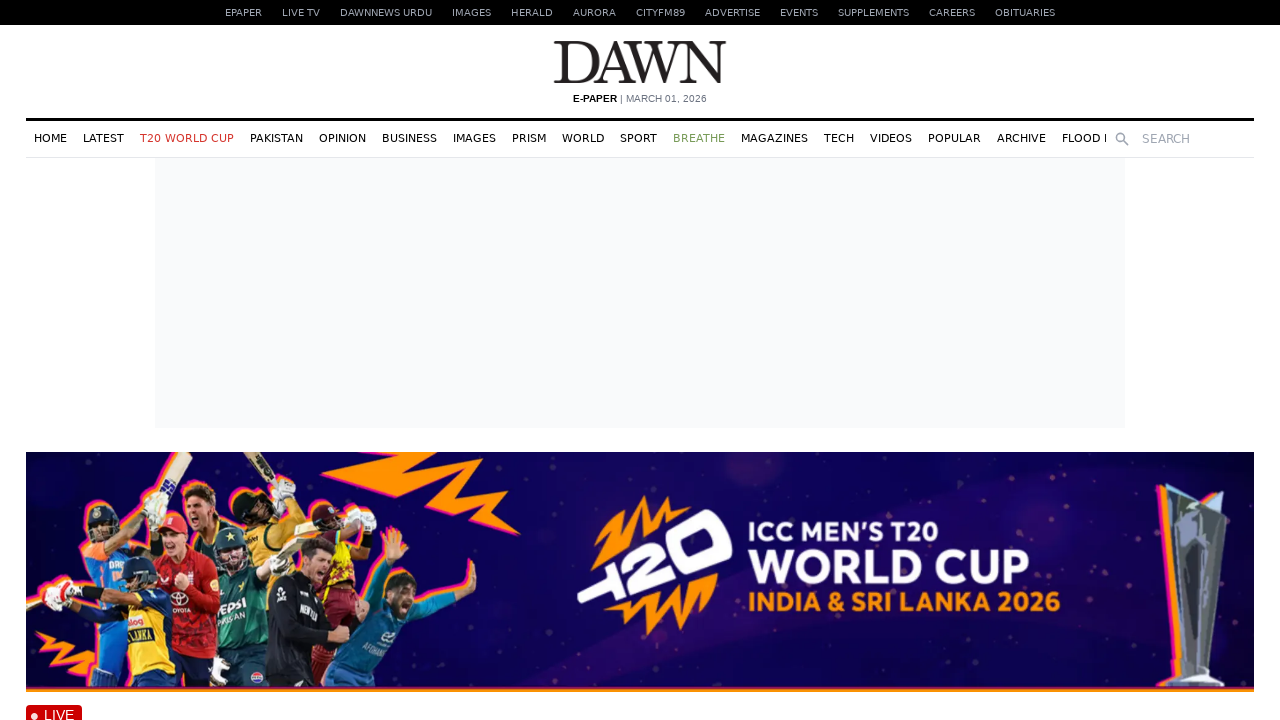

Page body loaded
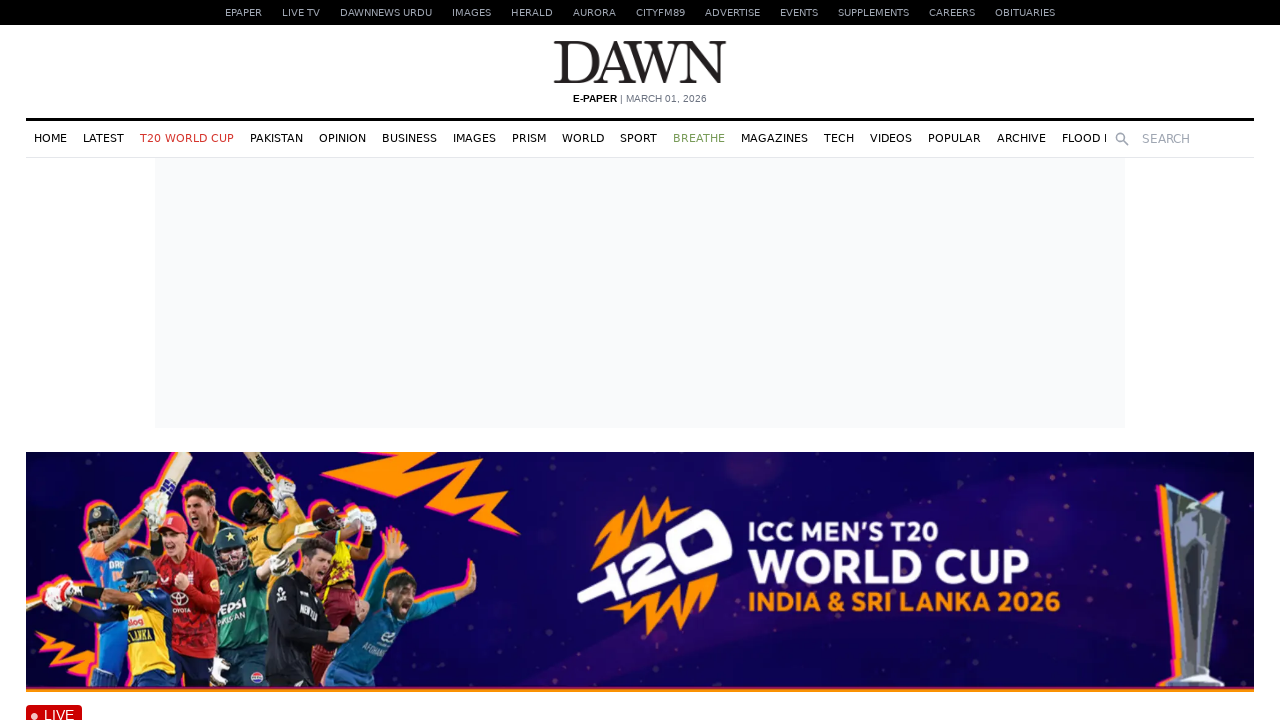

Retrieved body text content
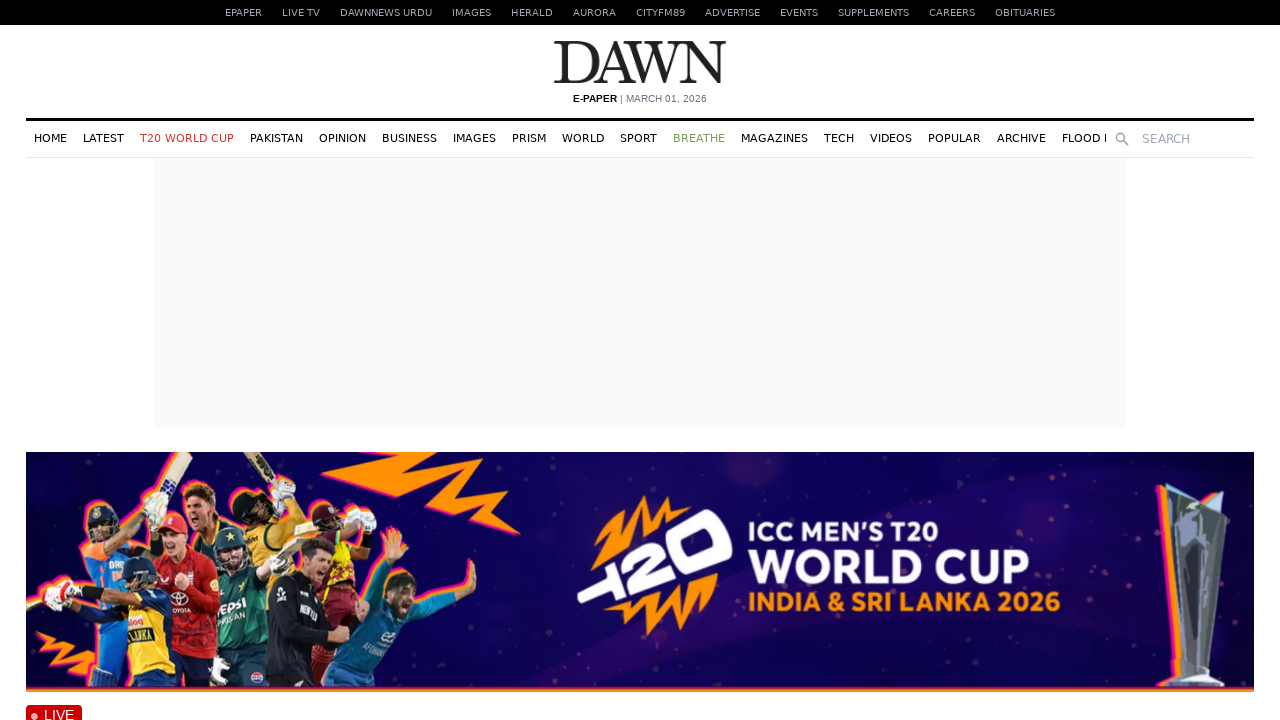

Text 'fathima' not found on page
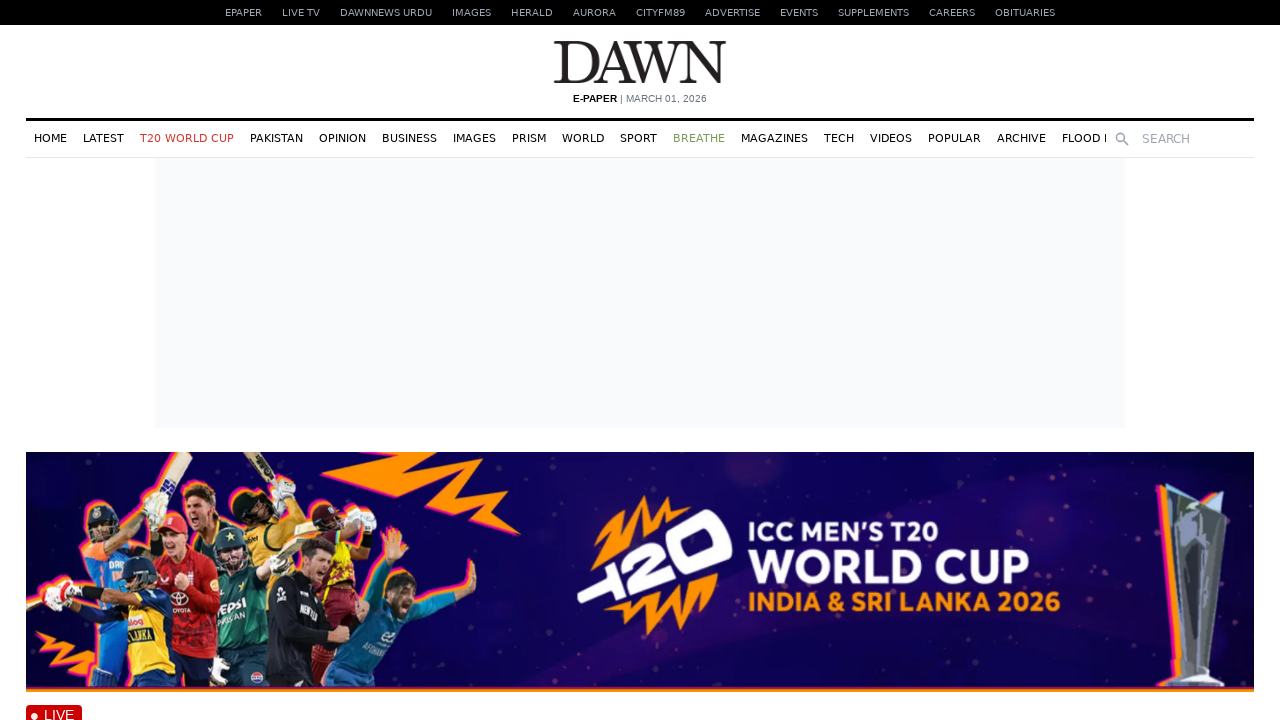

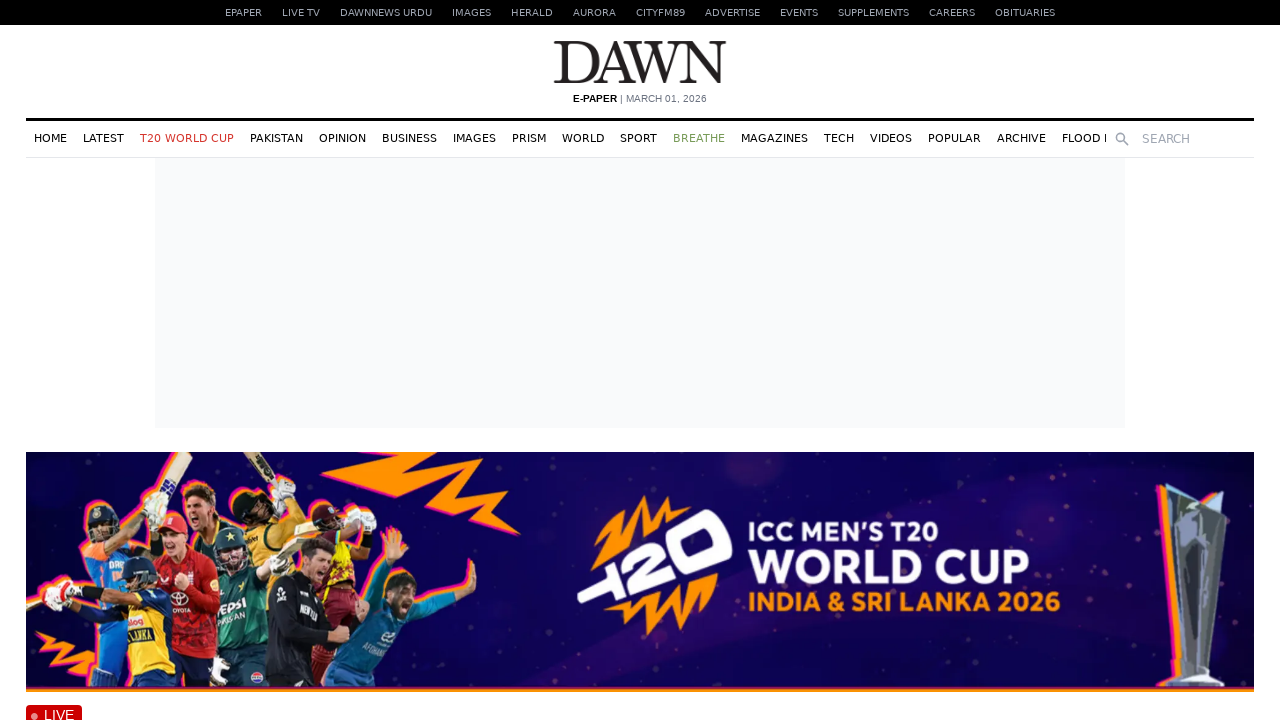